Navigates to OrangeHRM application and verifies the page title equals "OrangeHRM"

Starting URL: http://alchemy.hguy.co/orangehrm

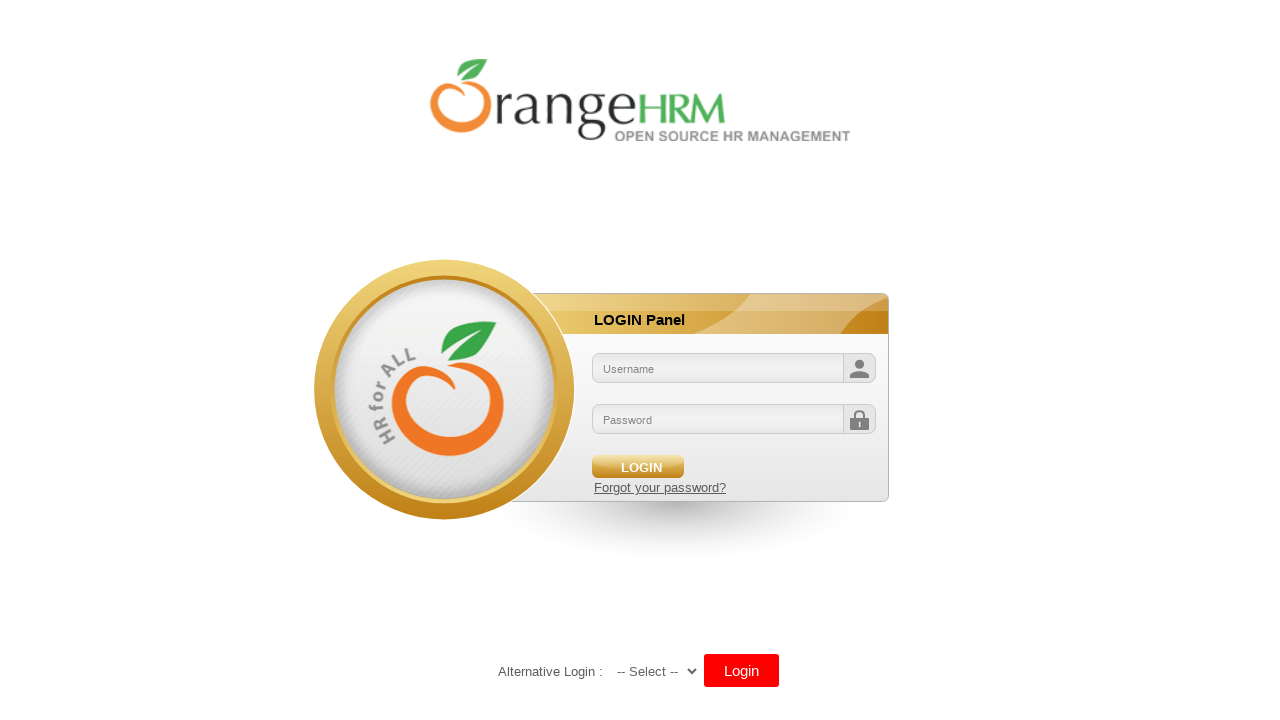

Verified page title equals 'OrangeHRM'
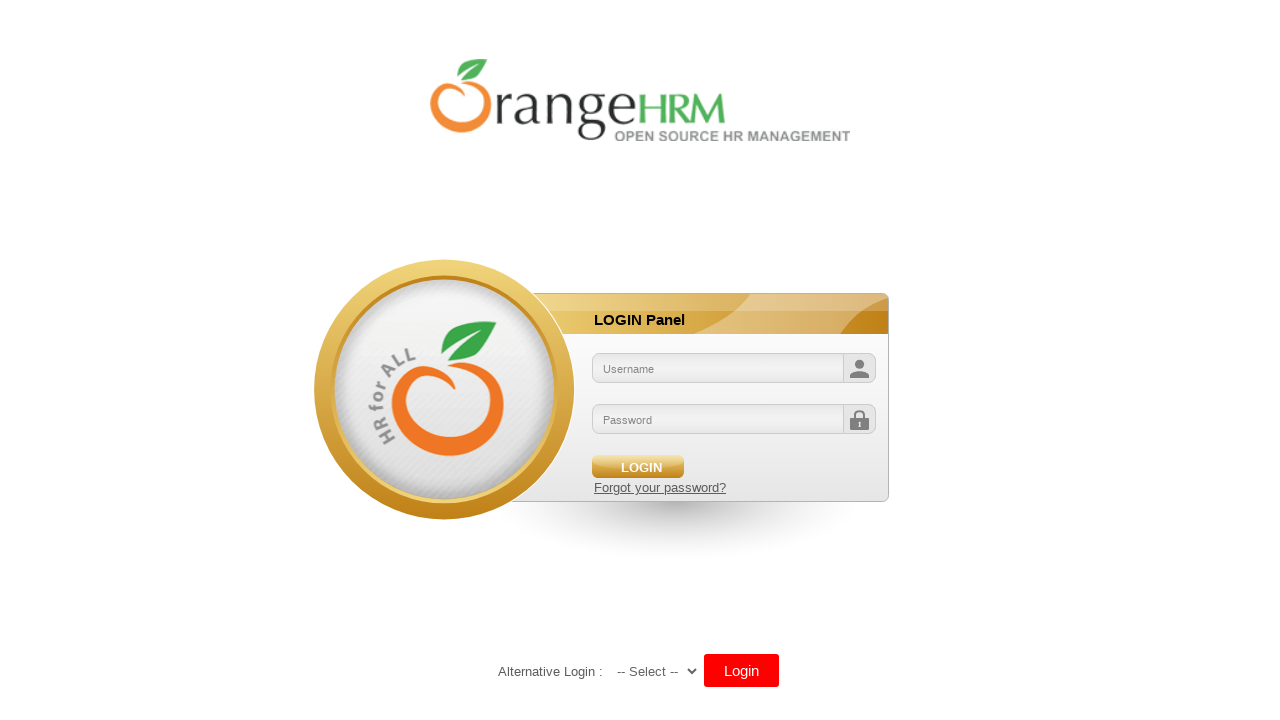

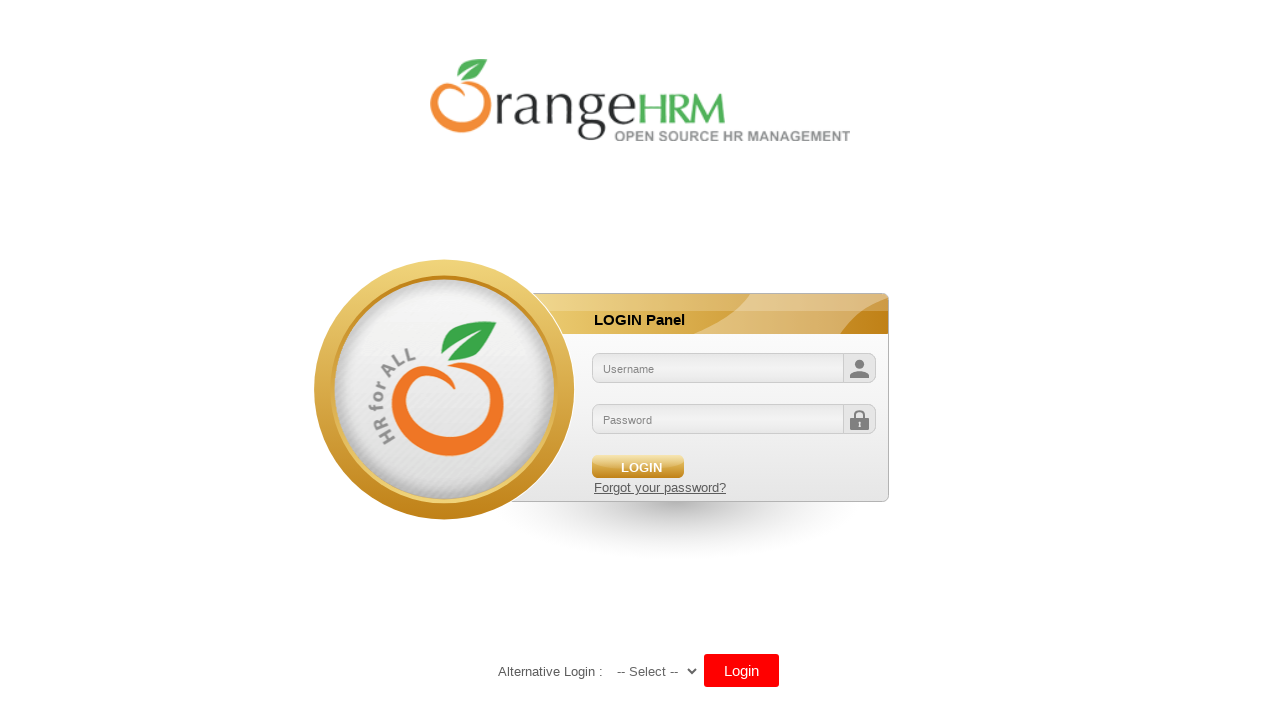